Tests a dynamic loading page where the target element is already in the DOM but hidden, clicking Start reveals it after the loading bar completes.

Starting URL: http://the-internet.herokuapp.com/dynamic_loading/1

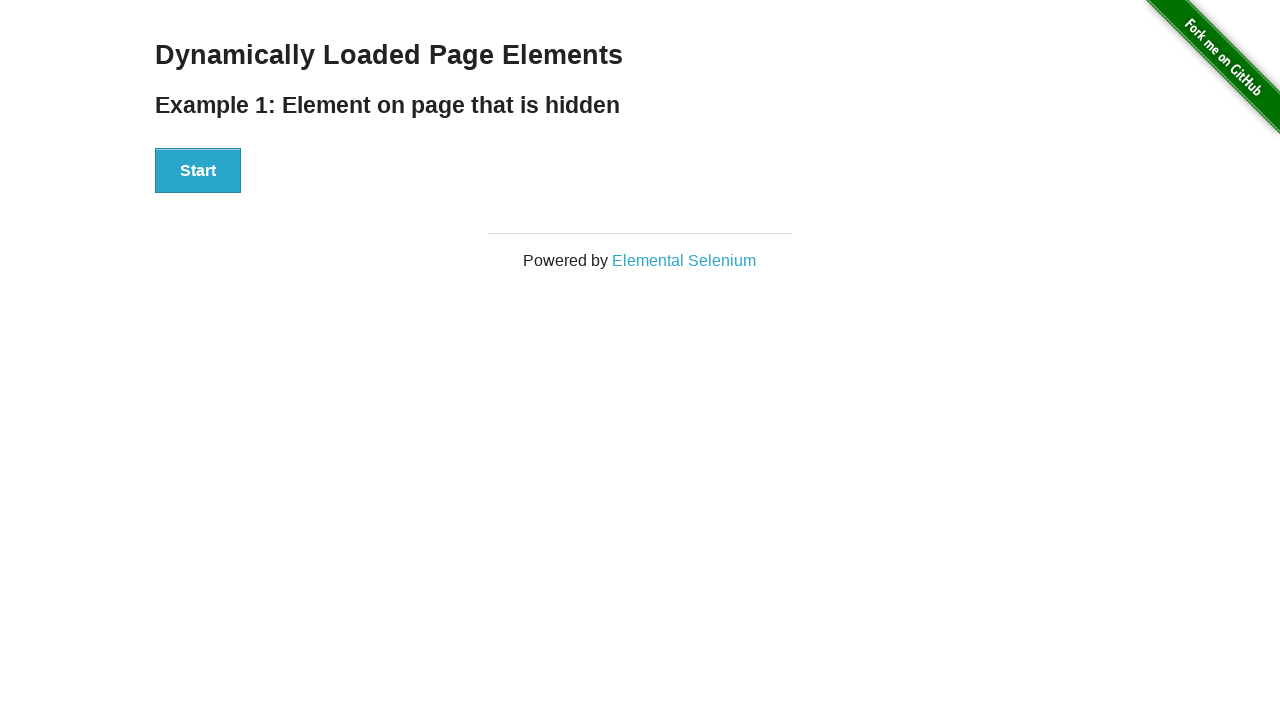

Clicked the Start button to initiate dynamic loading at (198, 171) on #start button
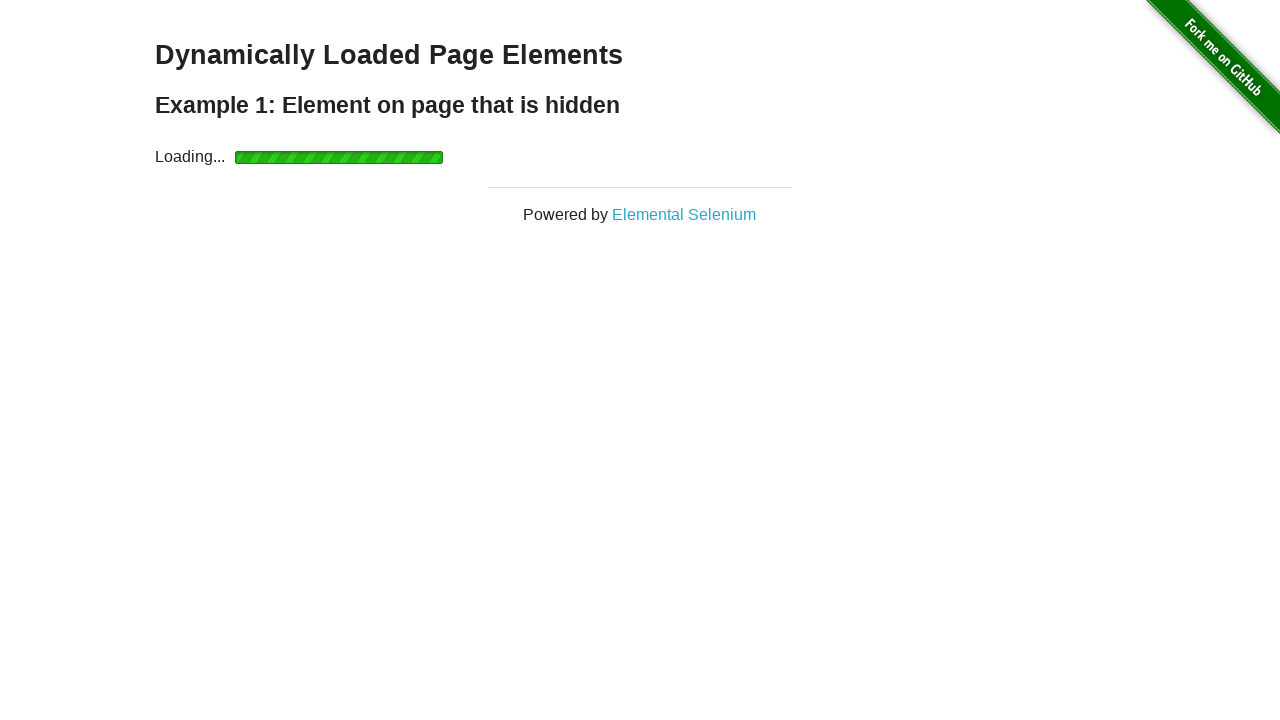

Loading bar completed and finish element became visible
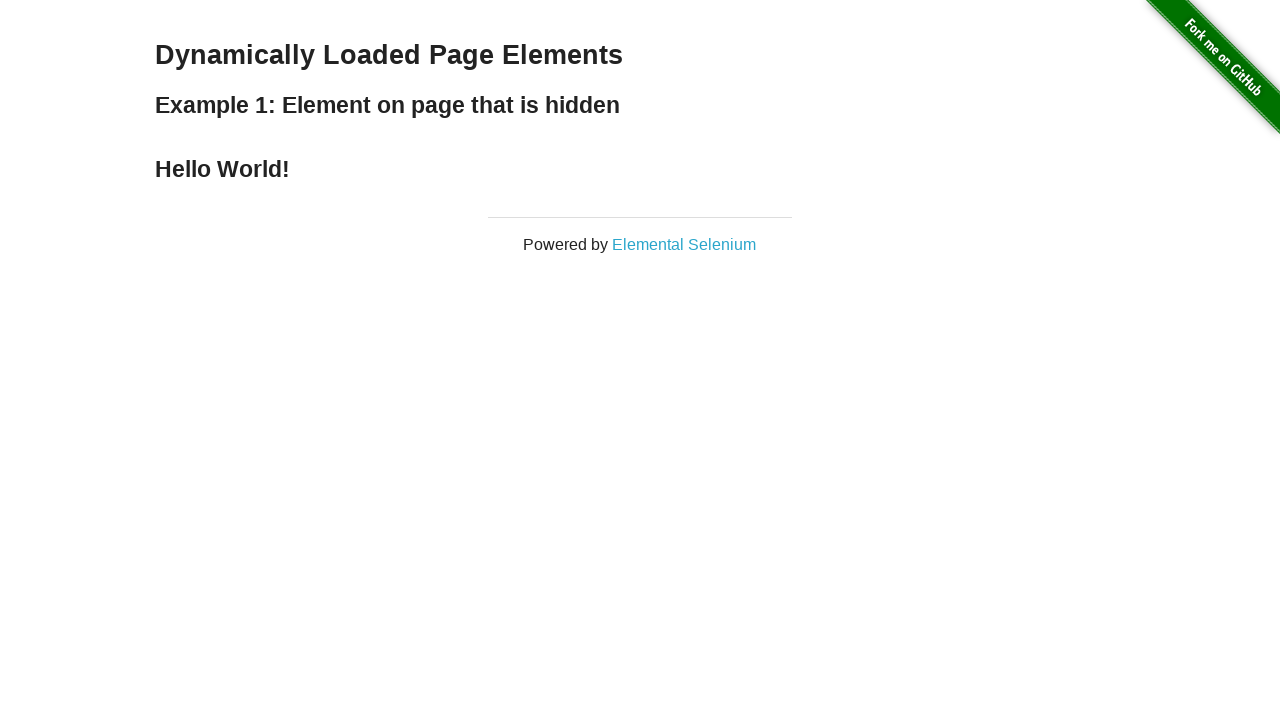

Verified that the finish element is visible
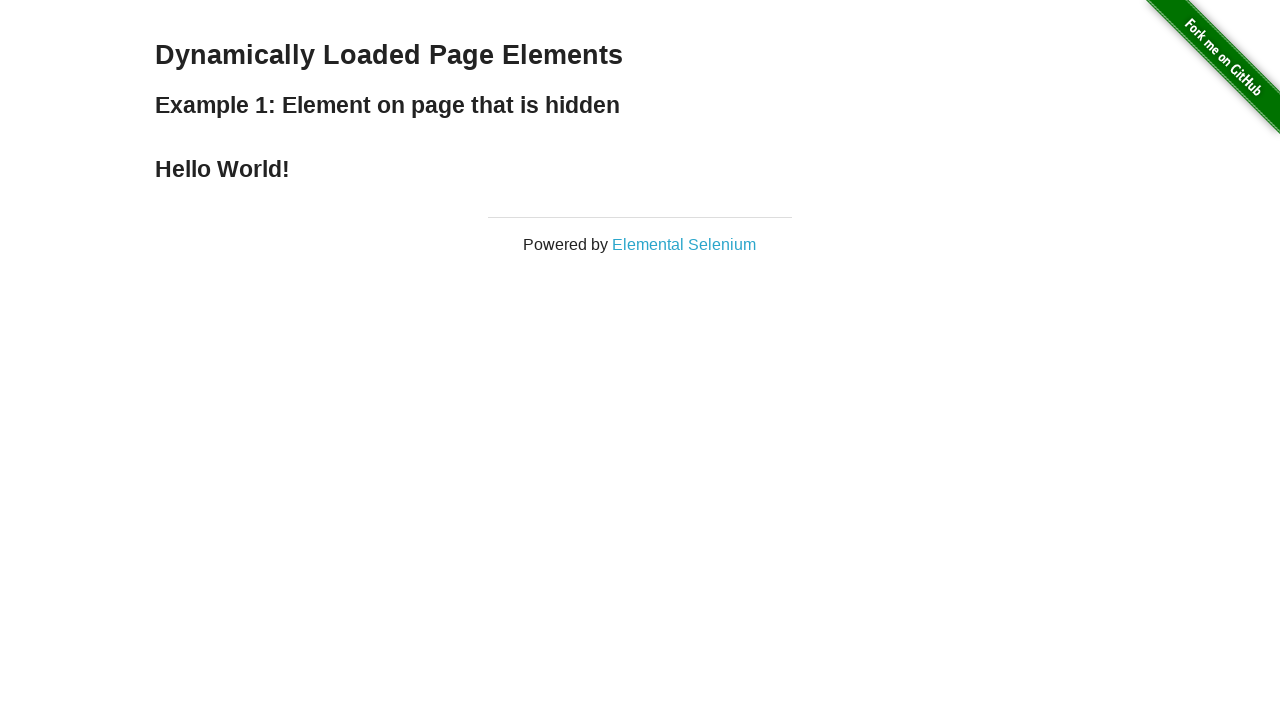

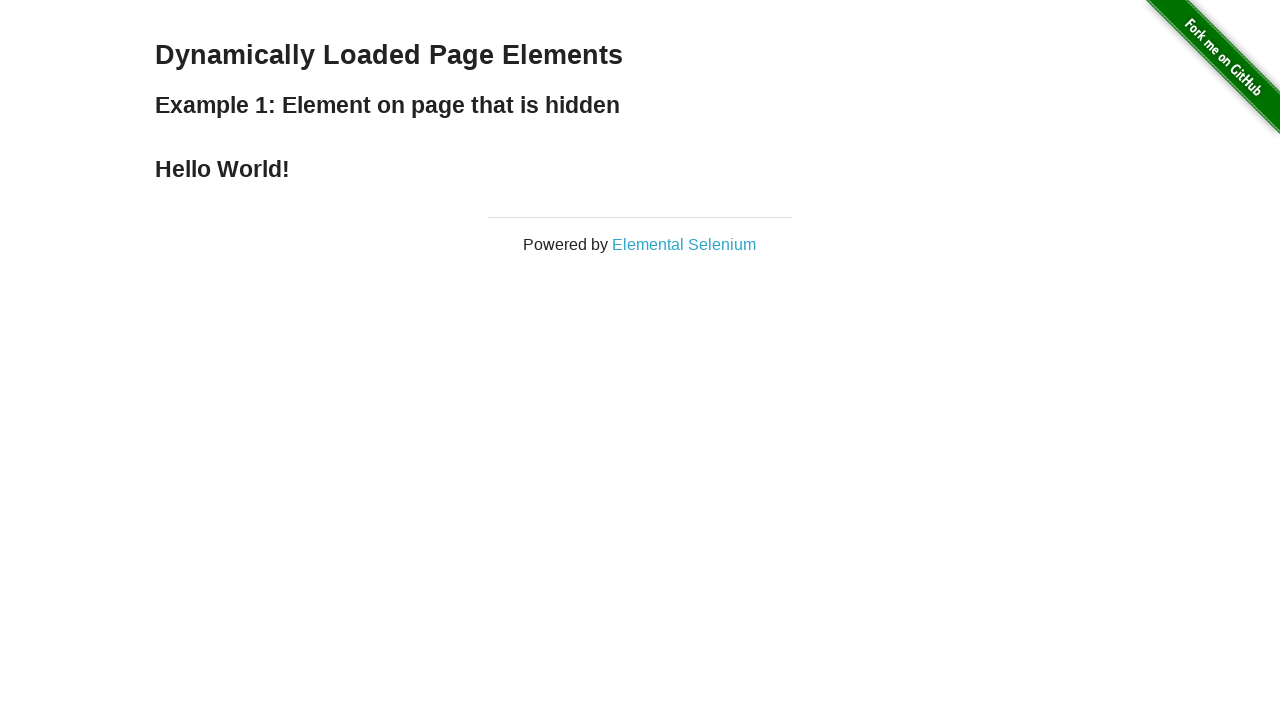